Tests the alert confirm box functionality by navigating to Alerts, Frame & Windows section, clicking the confirm button, accepting the alert, and verifying the confirmation result.

Starting URL: https://demoqa.com/

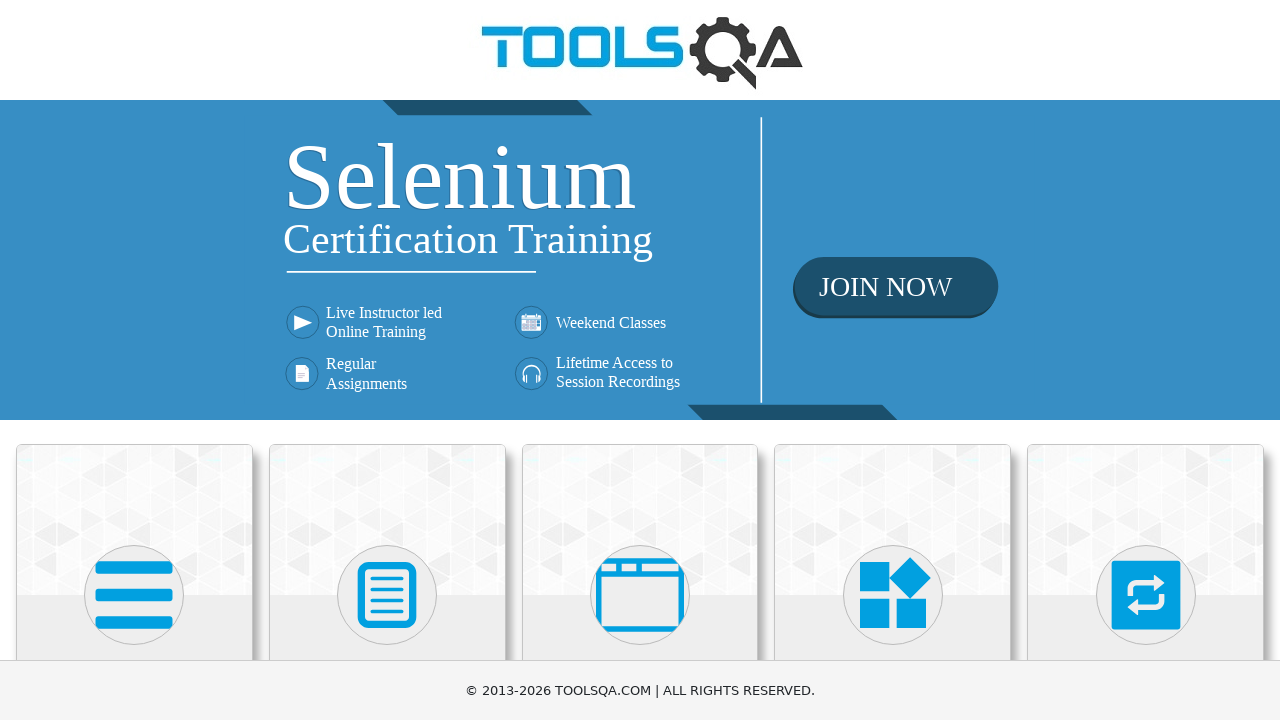

Clicked on Alerts, Frame & Windows card at (640, 360) on xpath=//div[@class='card-body']/h5[text()='Alerts, Frame & Windows']
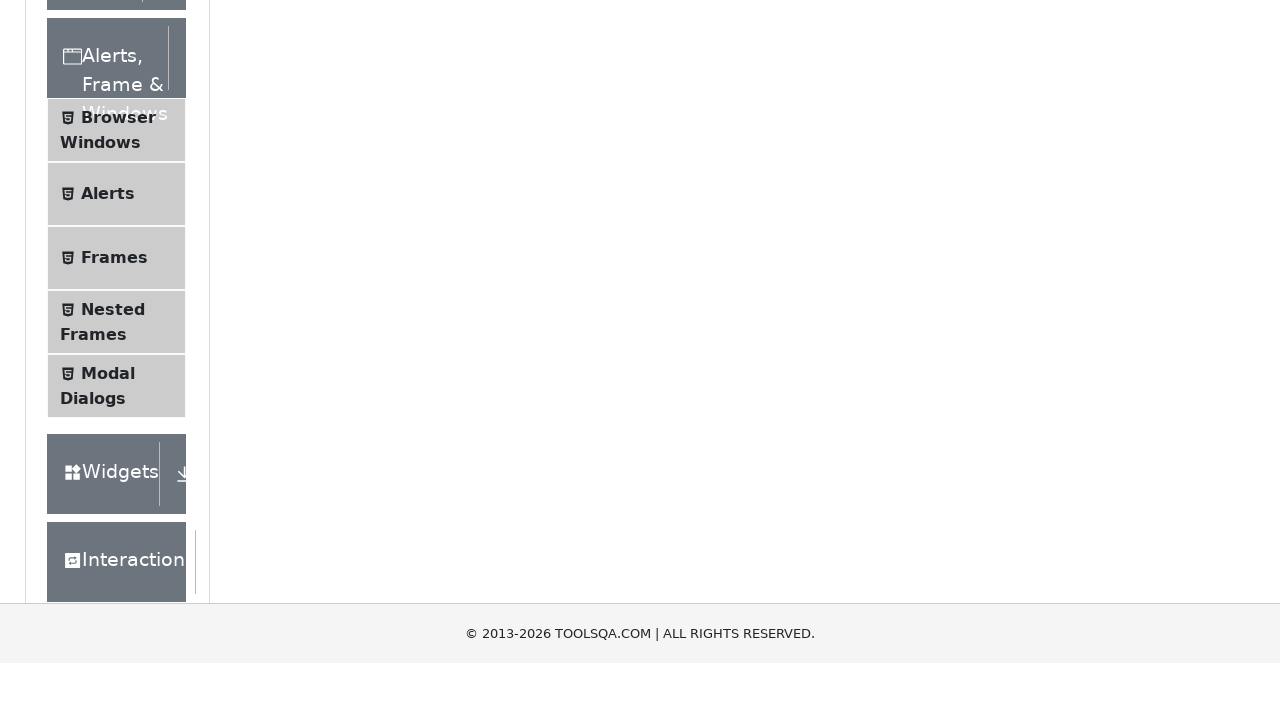

Clicked on Alerts menu item at (108, 501) on xpath=//span[text()='Alerts']
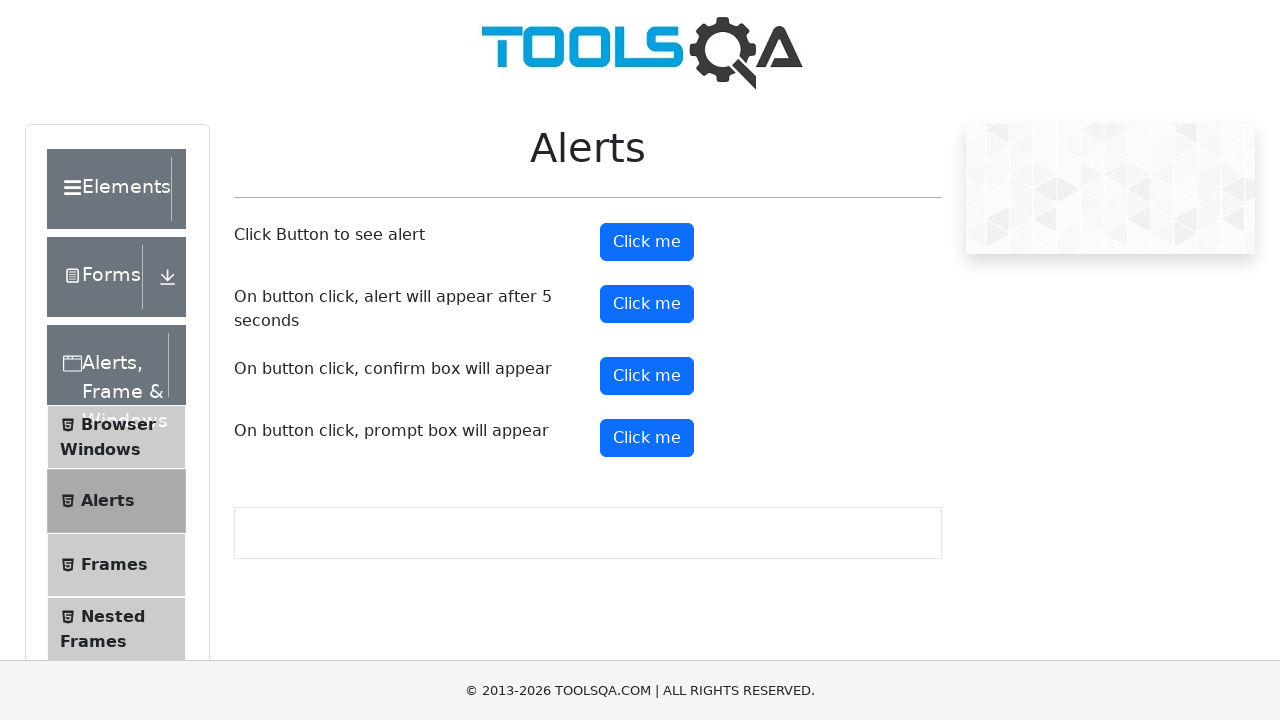

Clicked the confirm button at (647, 376) on #confirmButton
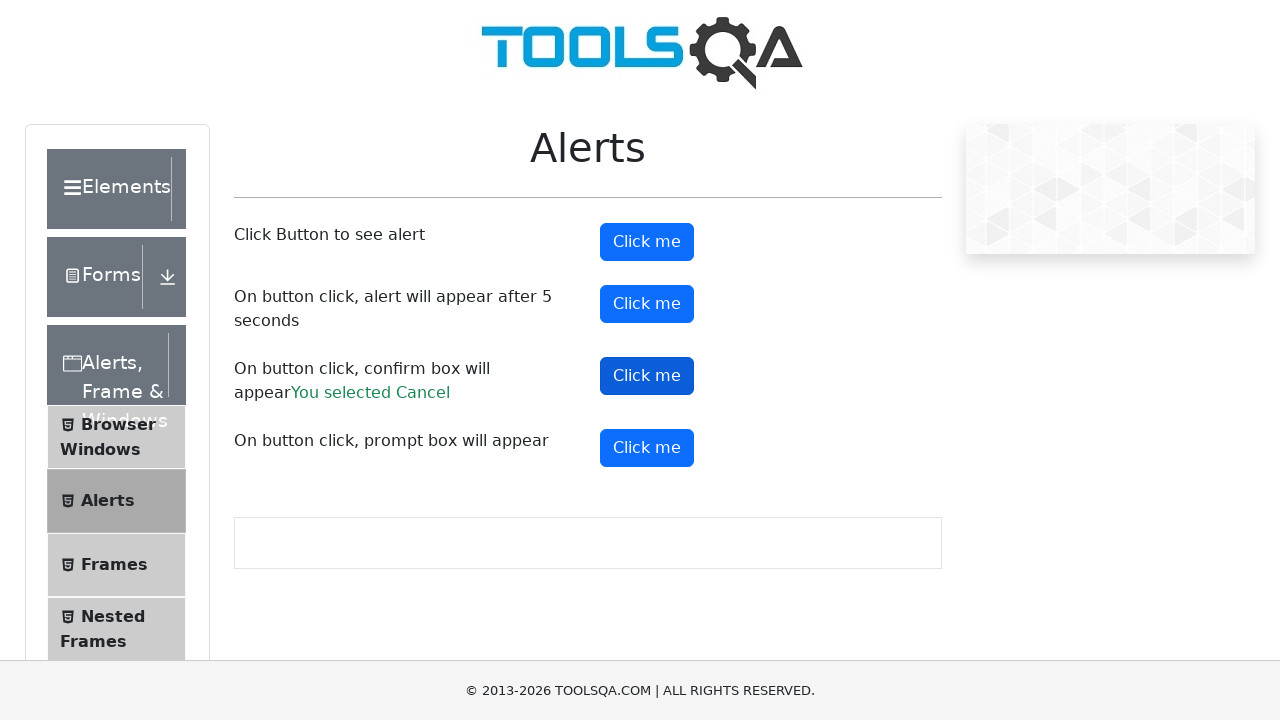

Set up dialog handler and clicked confirm button to trigger alert at (647, 376) on #confirmButton
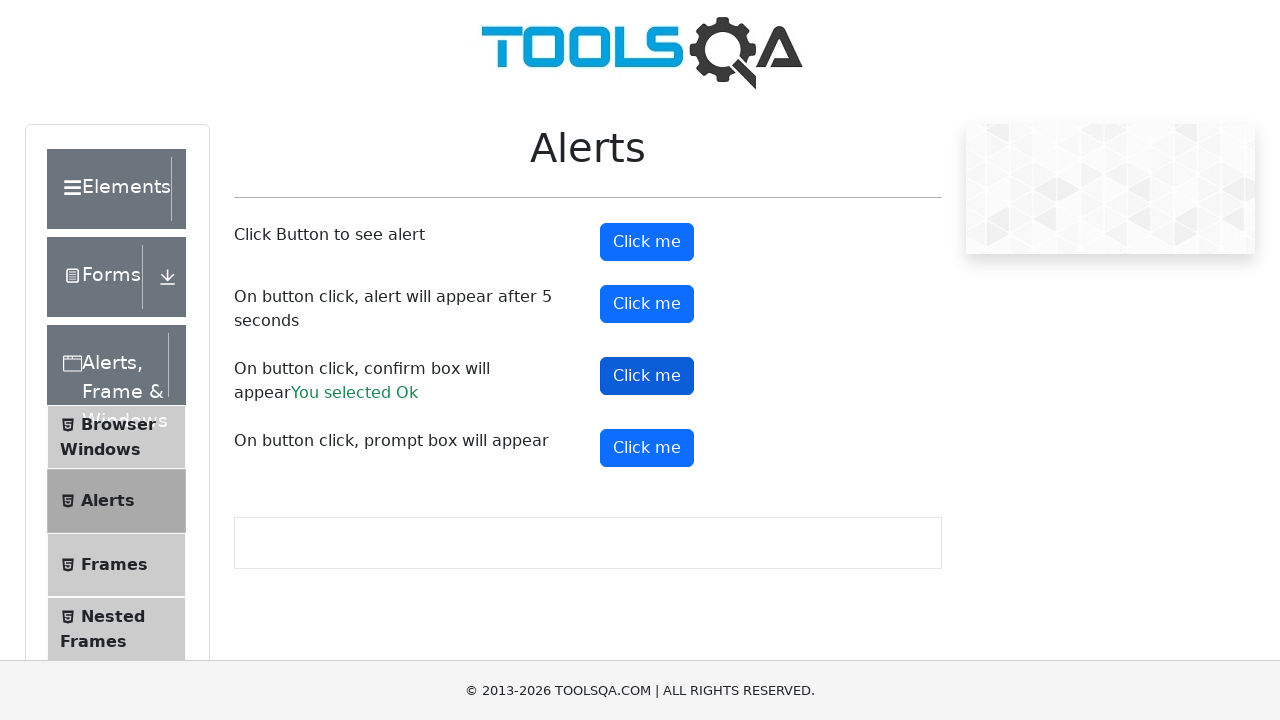

Confirm result appeared on page
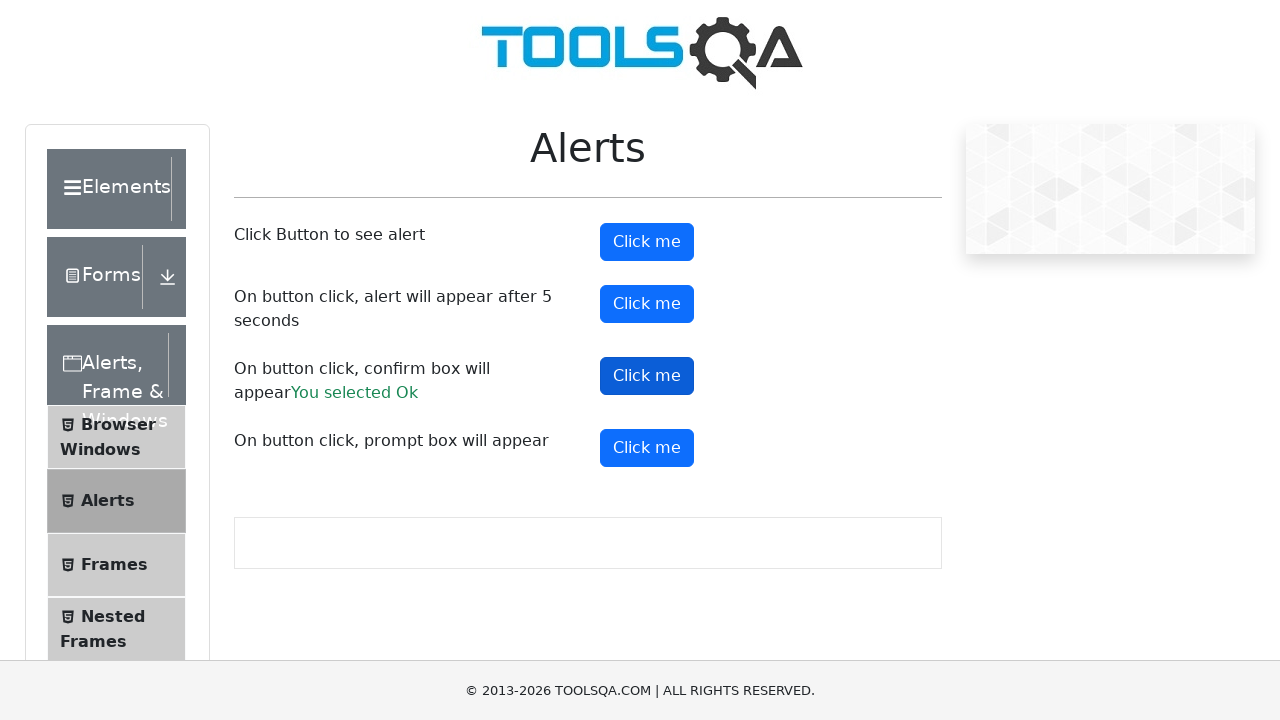

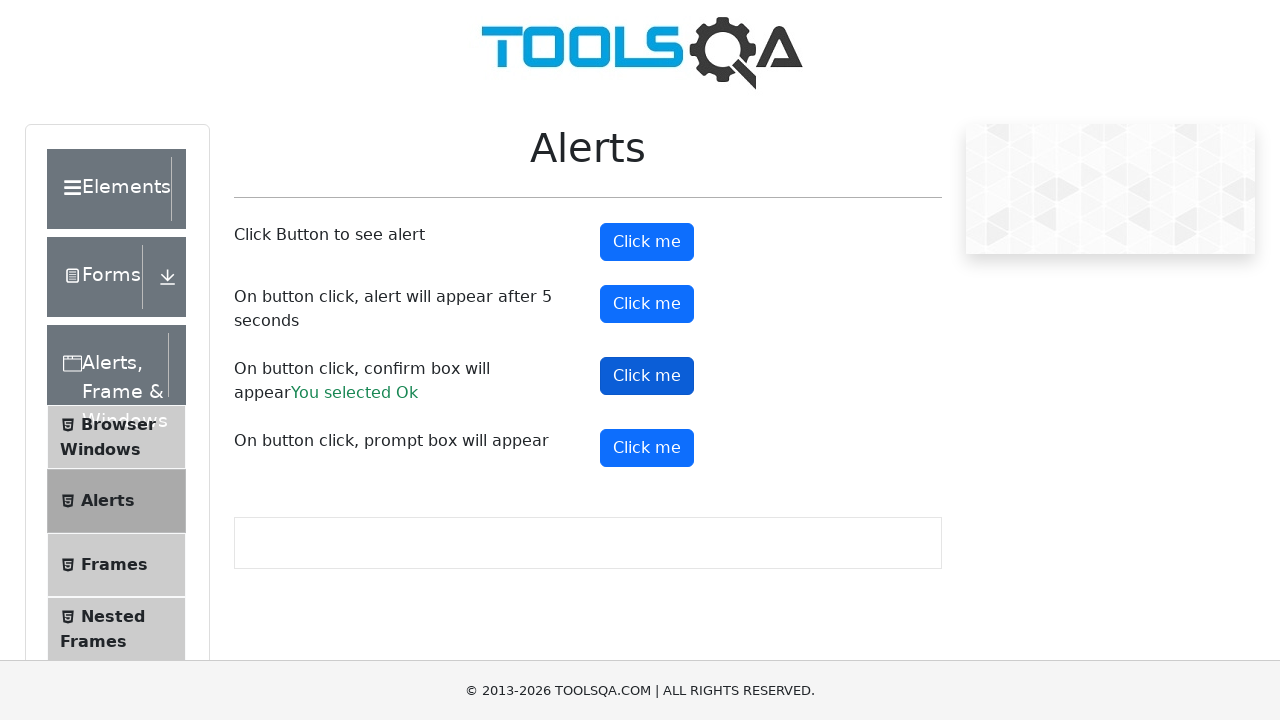